Tests dropdown and autocomplete functionality on a flight booking practice page by selecting origin/destination cities and using an autocomplete field to select a country

Starting URL: https://rahulshettyacademy.com/dropdownsPractise/

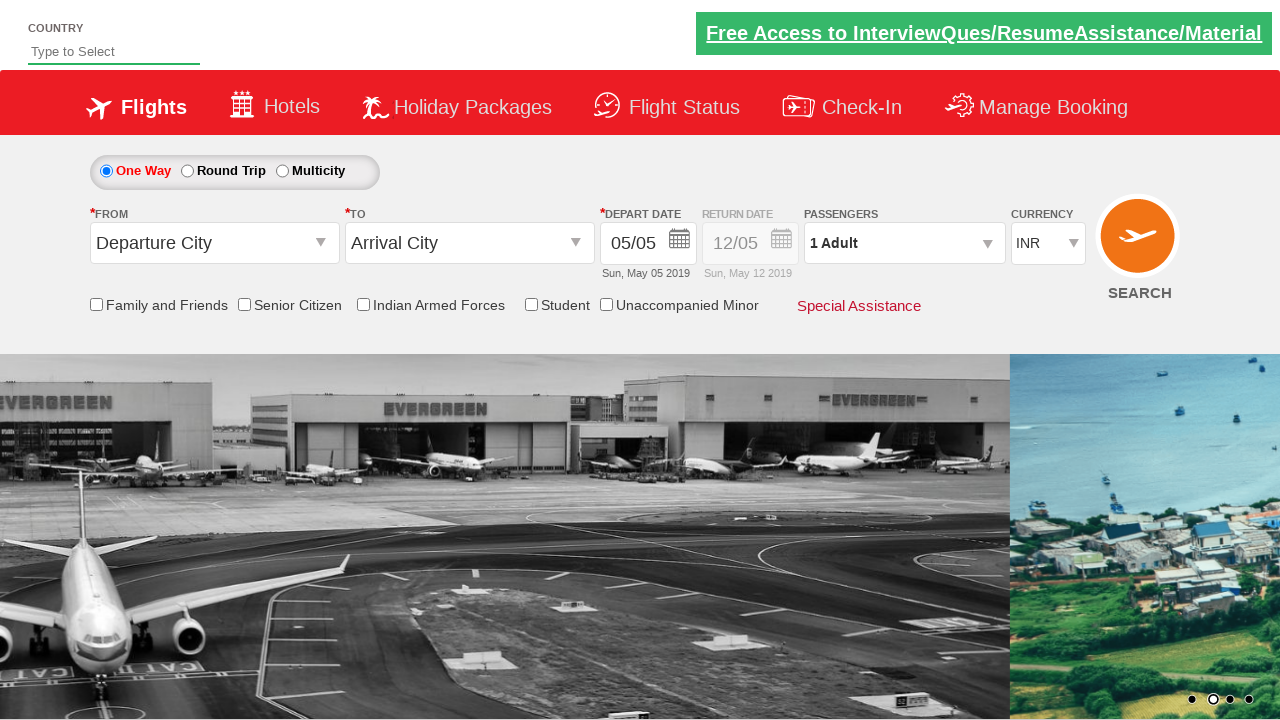

Clicked on origin station dropdown at (214, 243) on #ctl00_mainContent_ddl_originStation1_CTXT
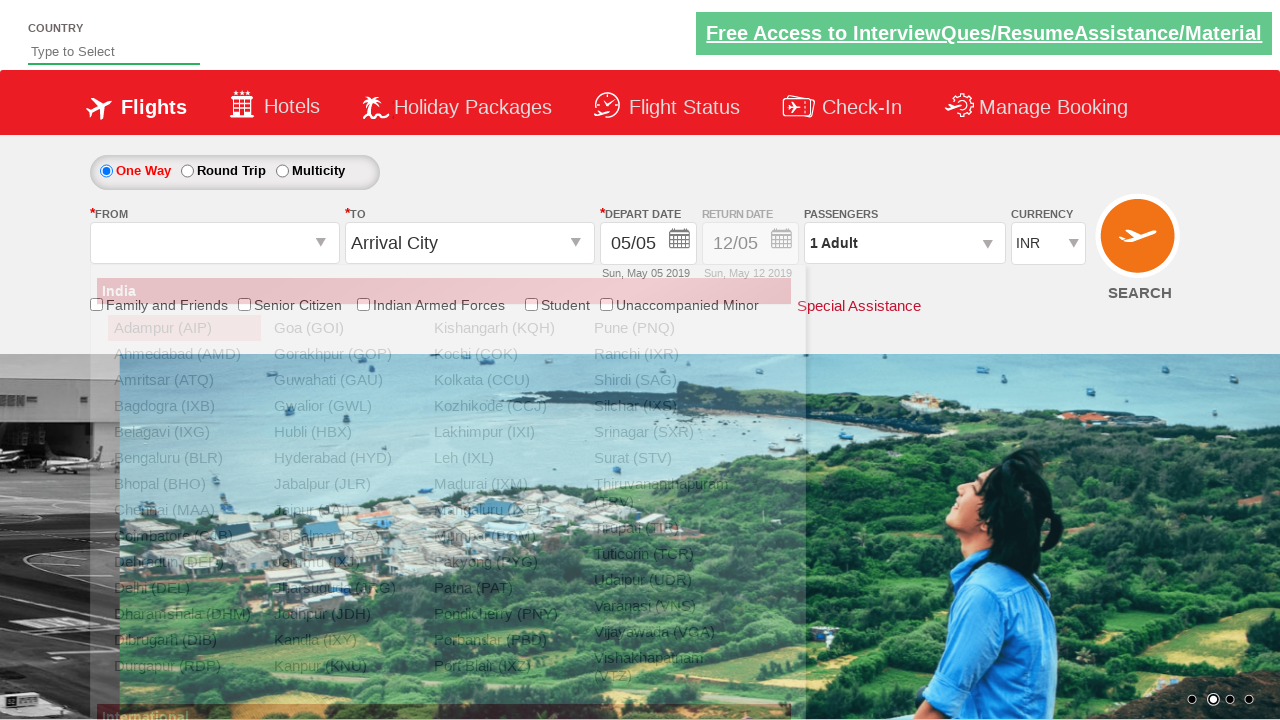

Selected Bangalore (BLR) as origin city at (184, 458) on xpath=//a[@value='BLR']
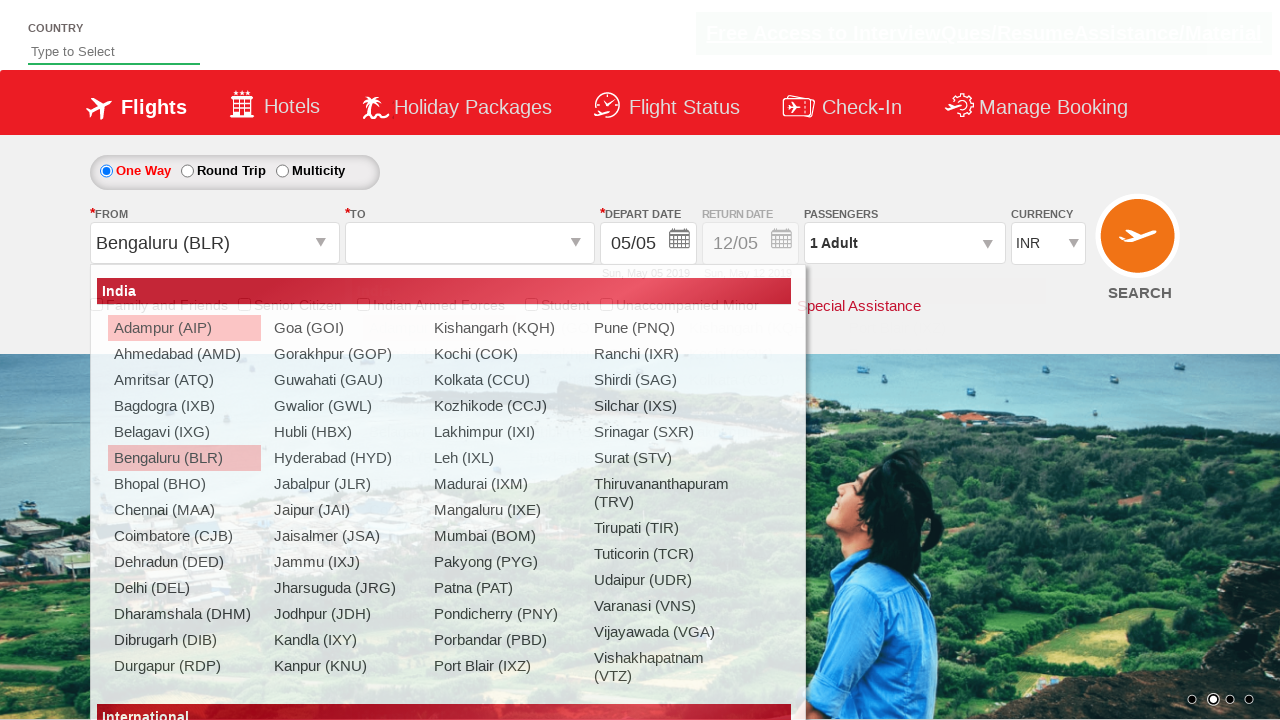

Waited 2 seconds for destination dropdown to be ready
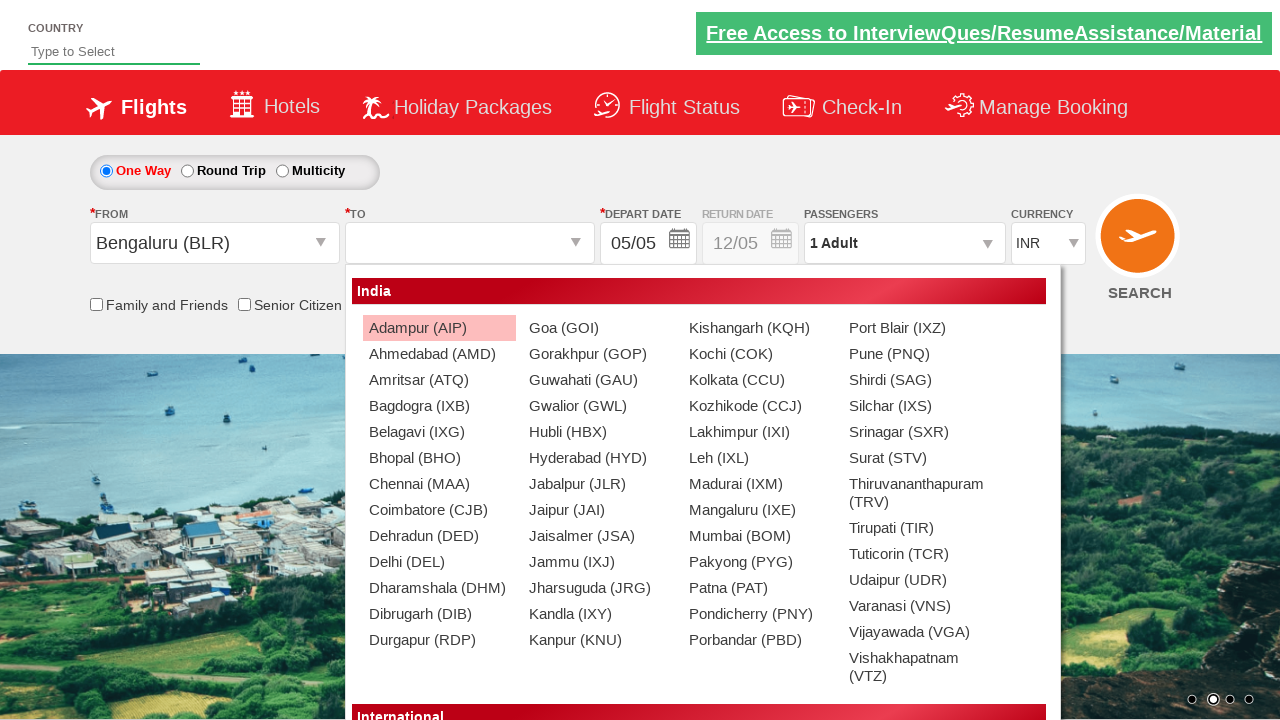

Selected Chennai (MAA) as destination city at (439, 484) on xpath=//div[@id='glsctl00_mainContent_ddl_destinationStation1_CTNR']//a[@value='
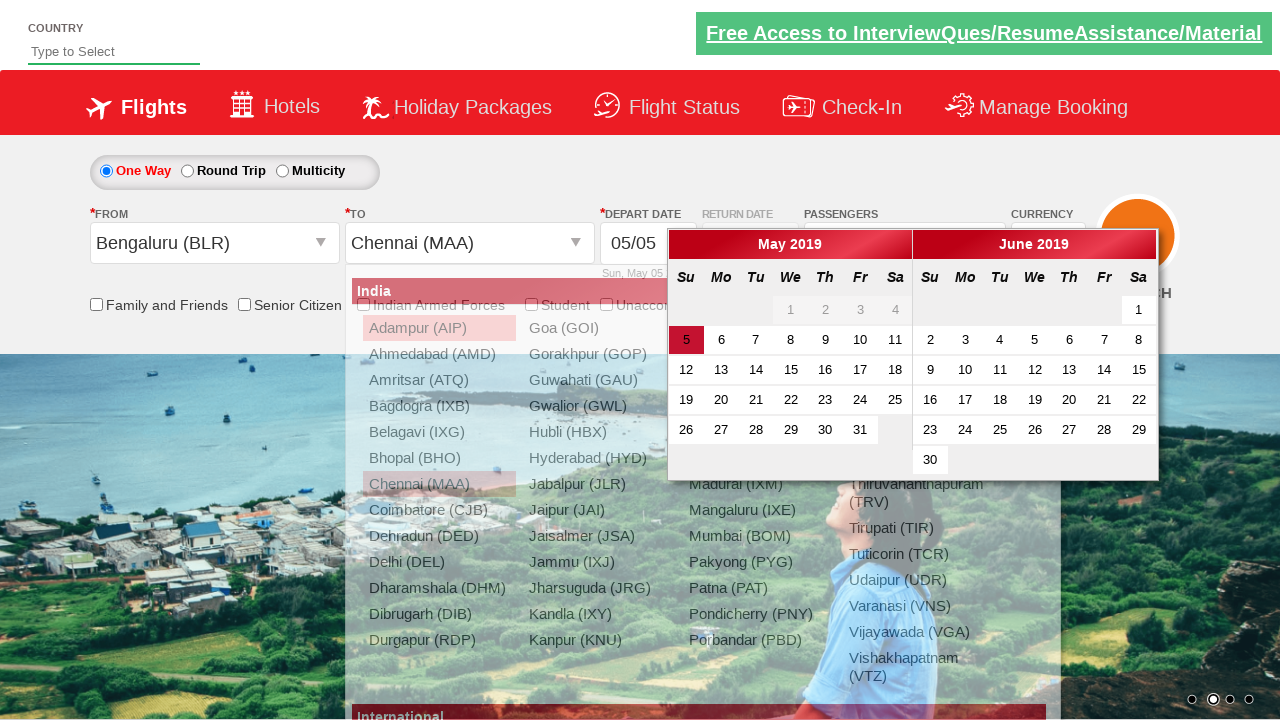

Typed 'ind' in autocomplete field on #autosuggest
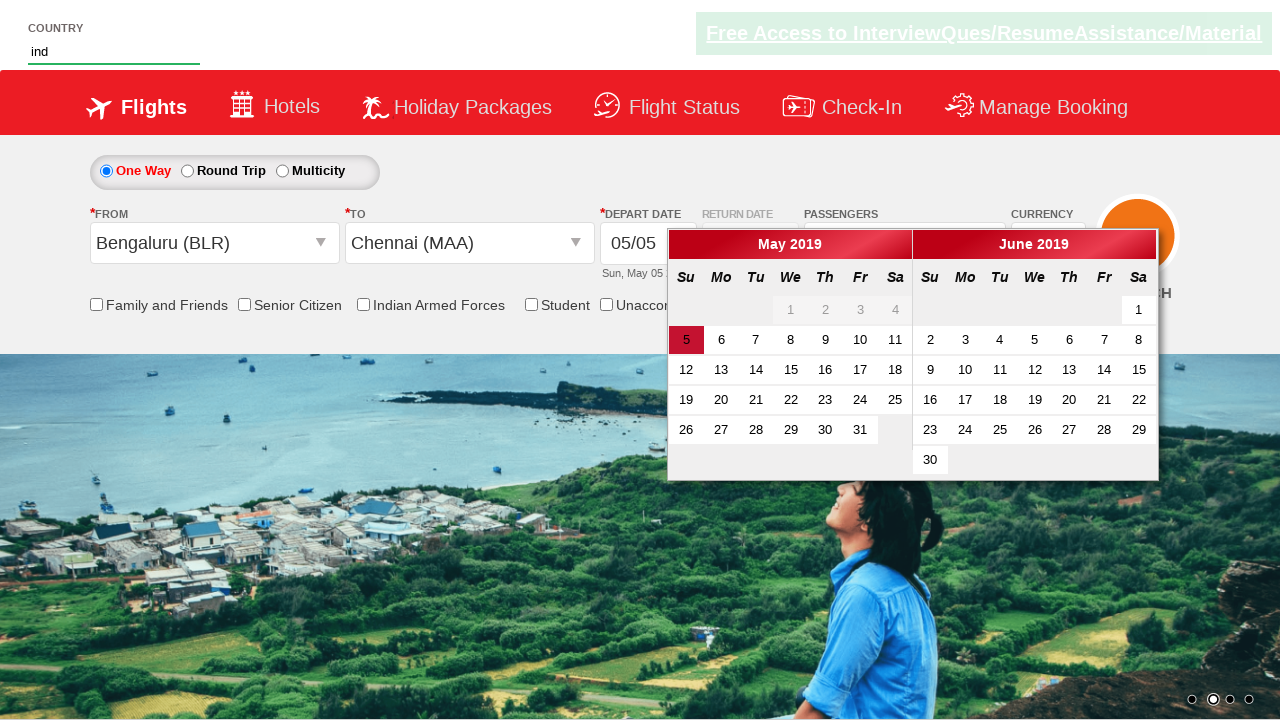

Waited 3 seconds for autocomplete suggestions to appear
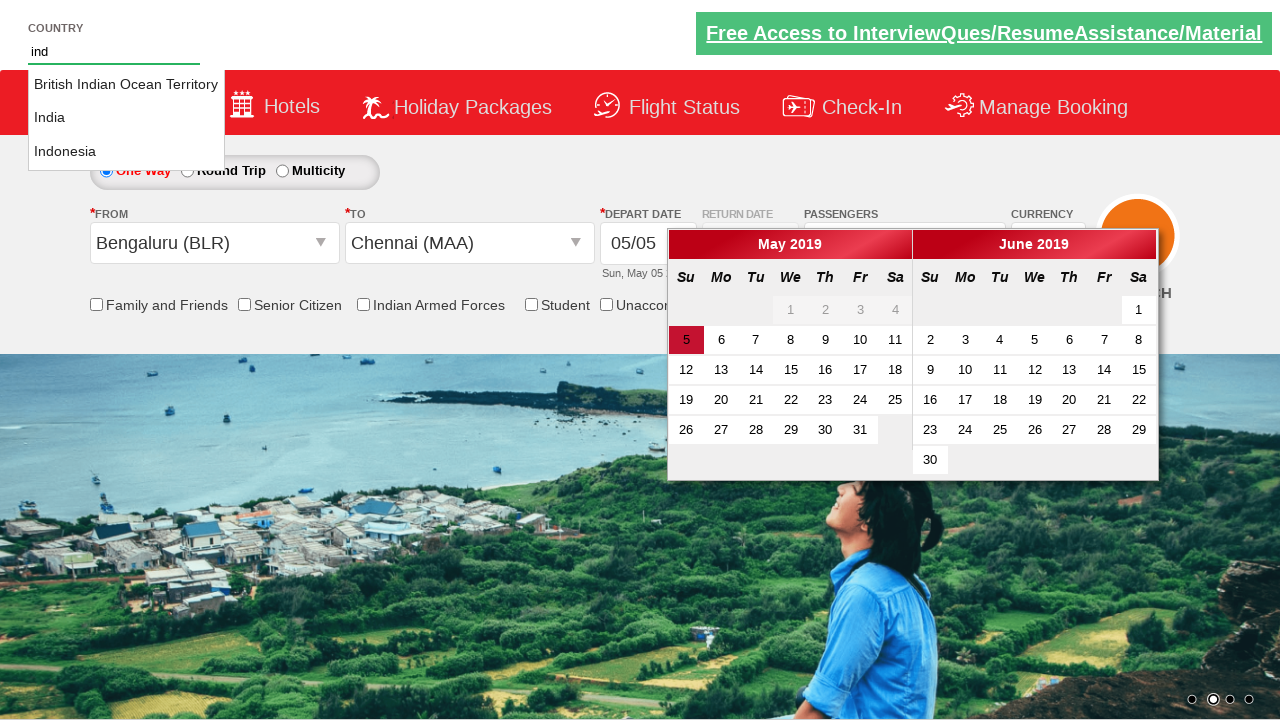

Selected 'India' from autocomplete suggestions at (126, 118) on li.ui-menu-item a >> nth=1
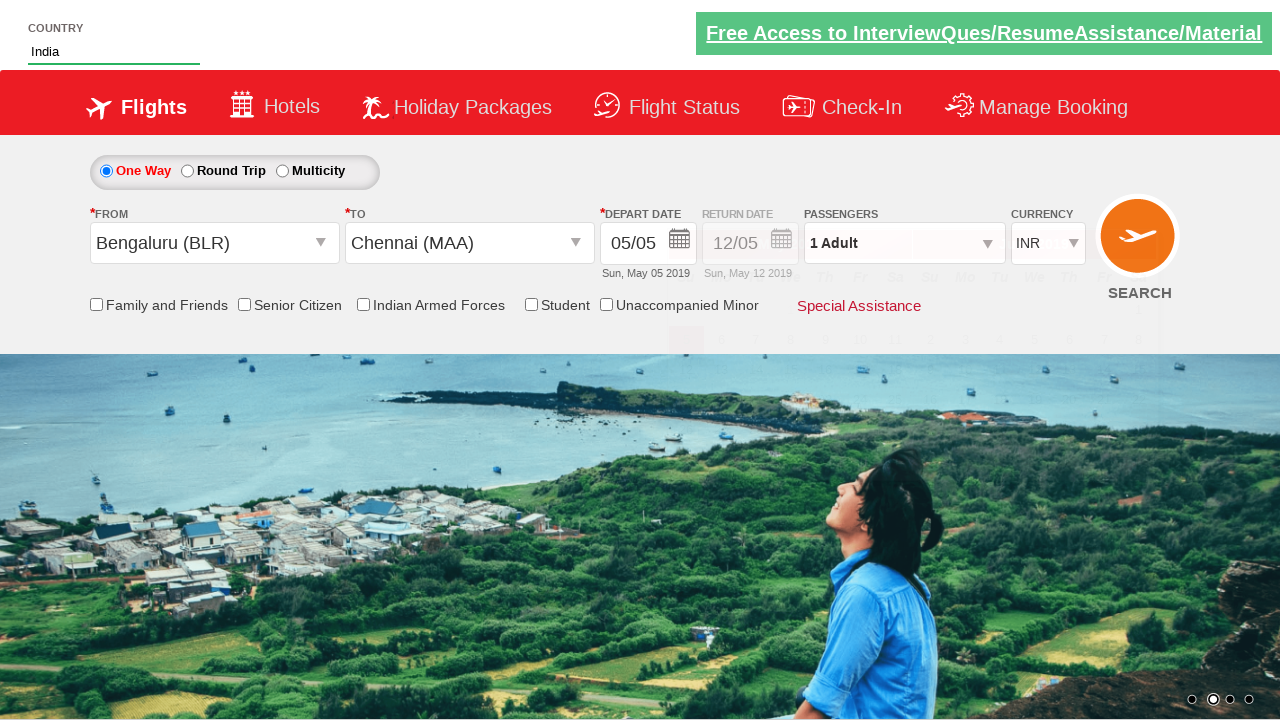

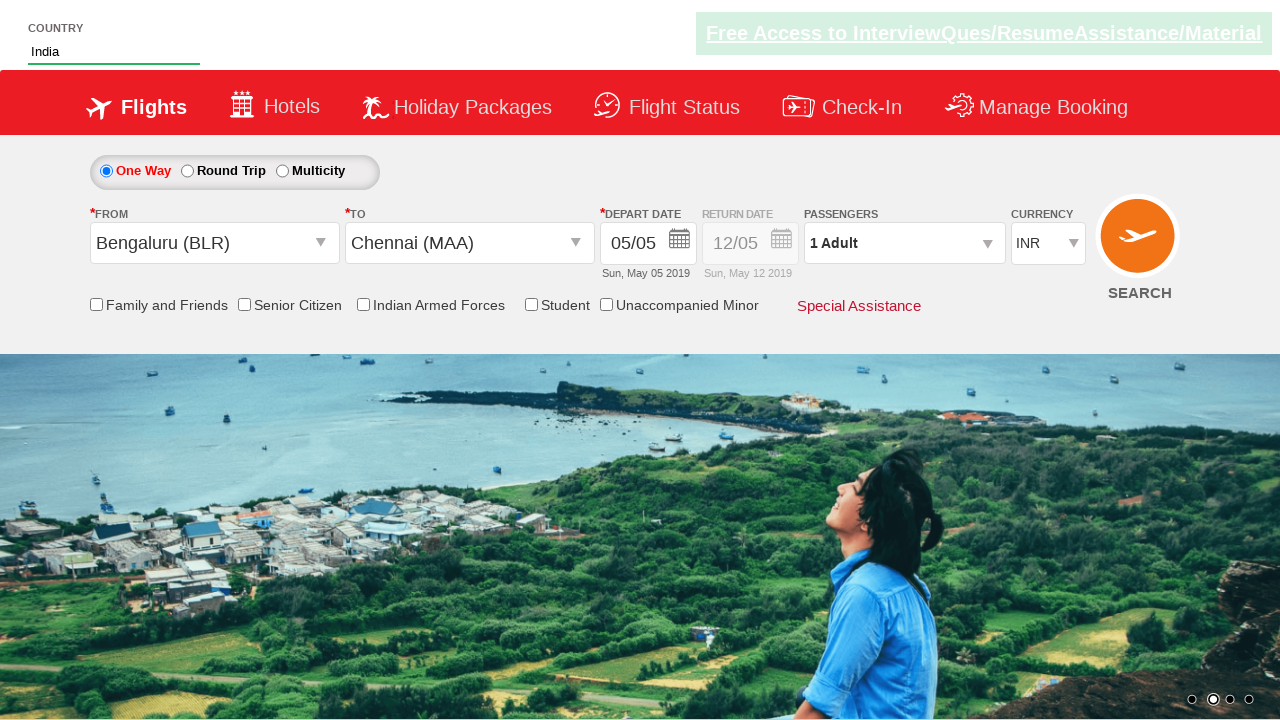